Navigates to the RedBus homepage and waits for the page to load successfully

Starting URL: https://www.redbus.in/

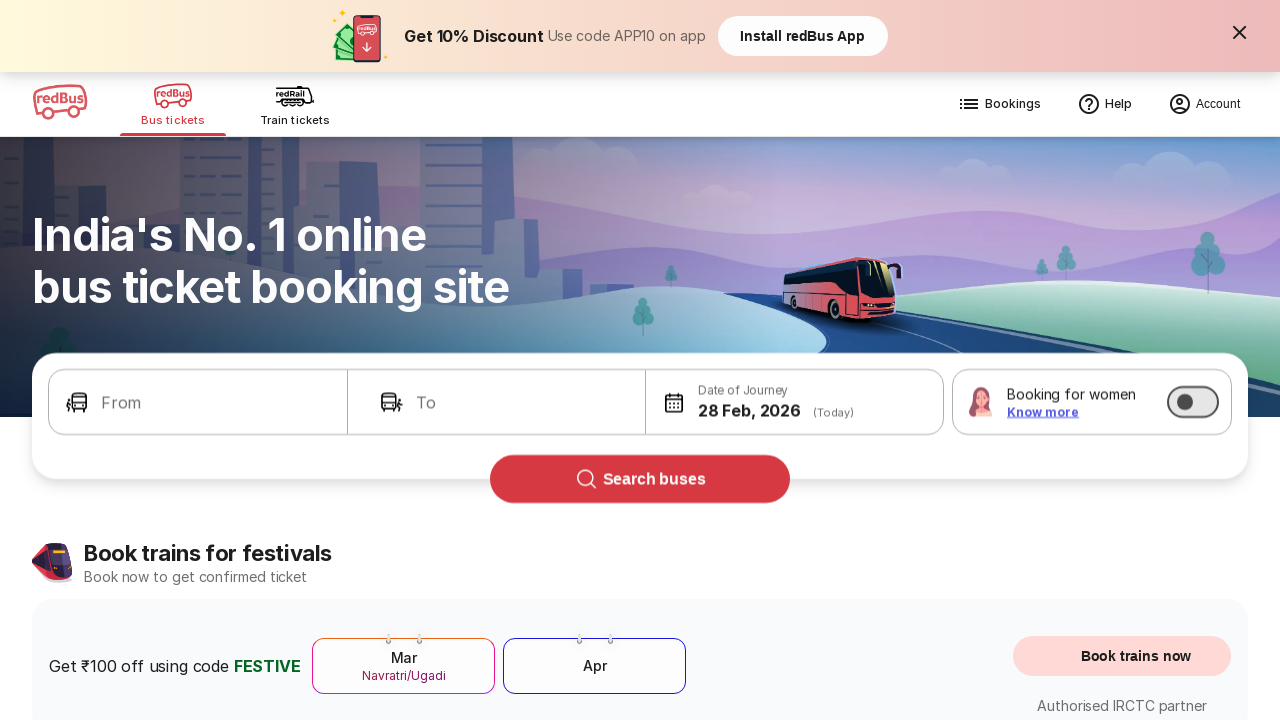

Navigated to RedBus homepage and waited for DOM content to load
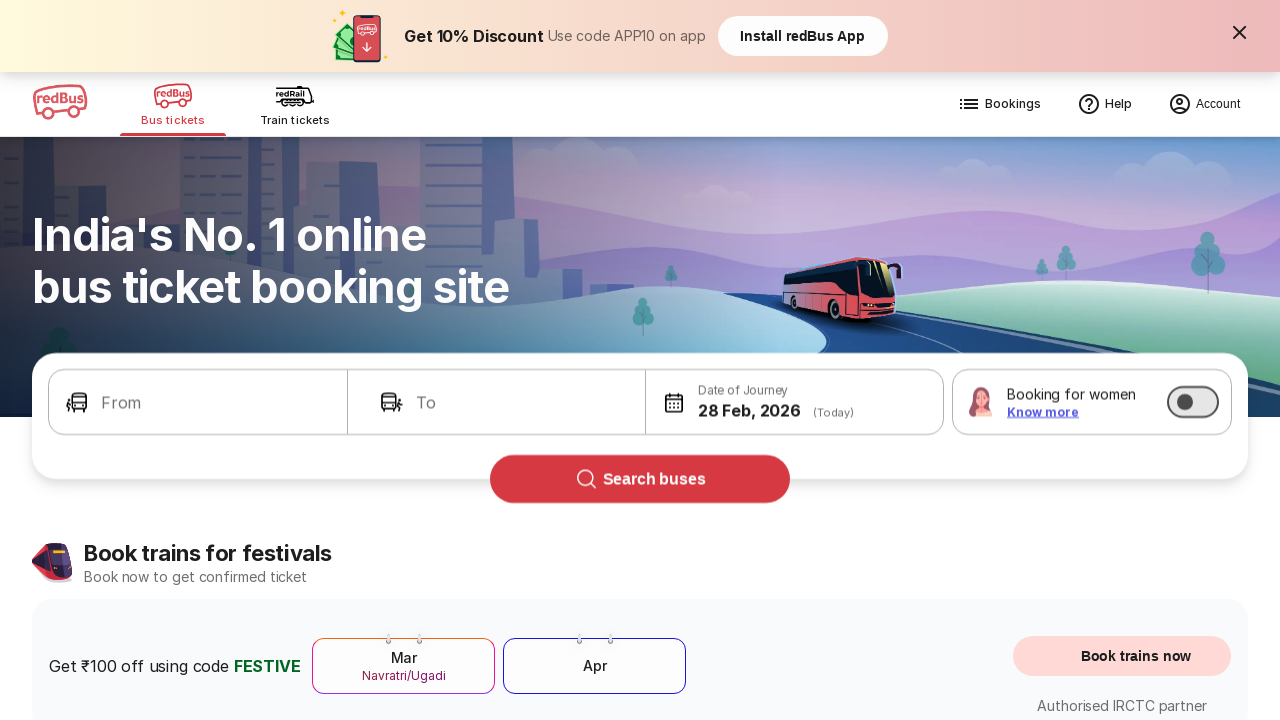

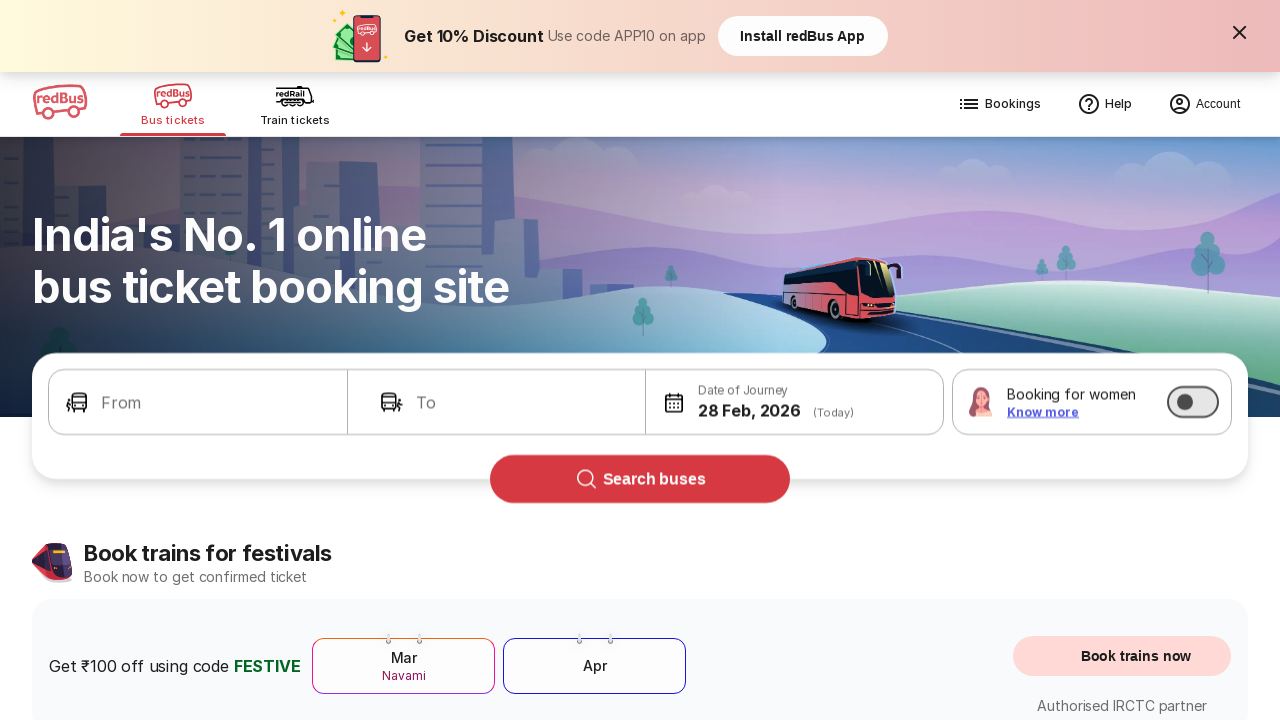